Tests double-click functionality by navigating to the Playwright website and performing a double-click on the hero title element

Starting URL: https://playwright.dev

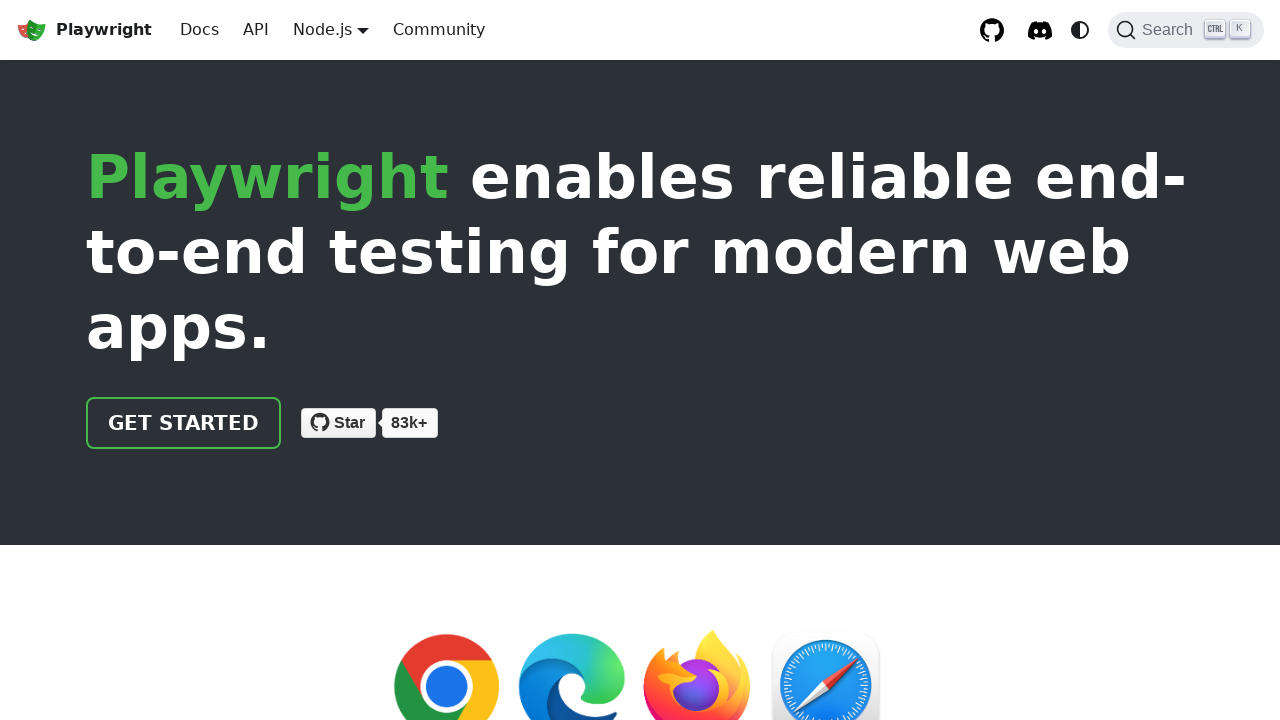

Double-clicked on the hero title element at (640, 252) on .hero__title
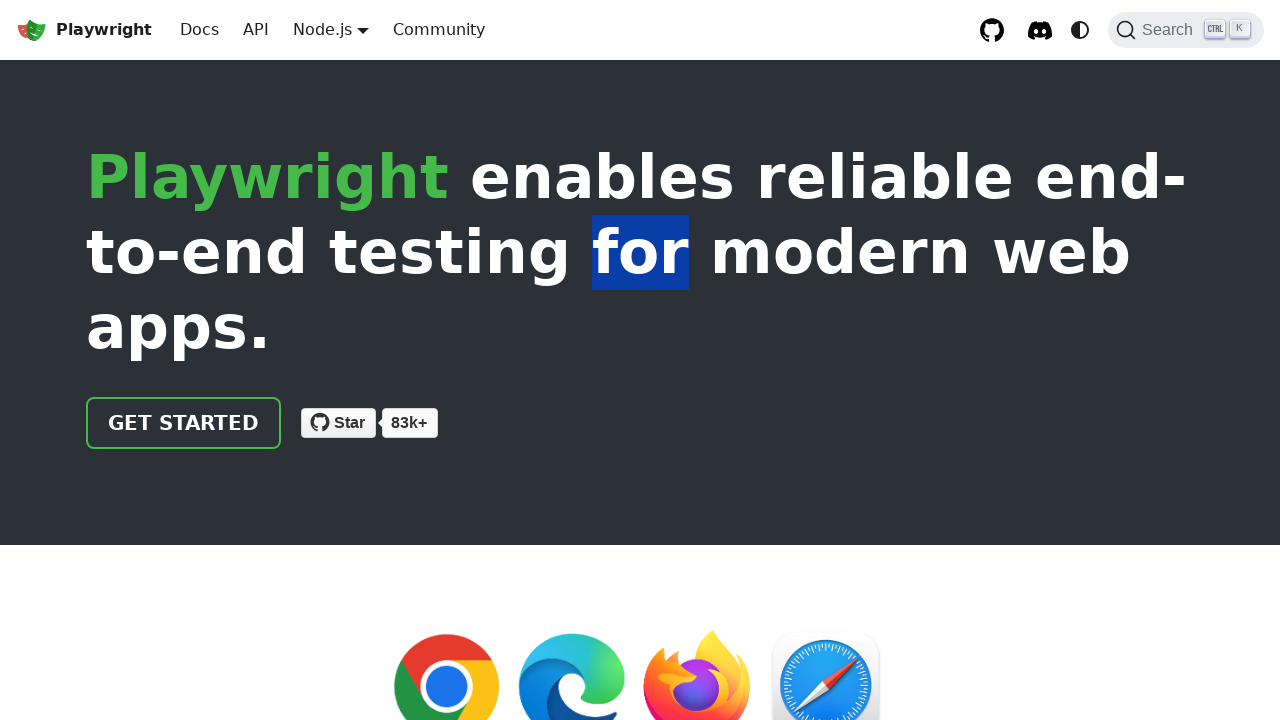

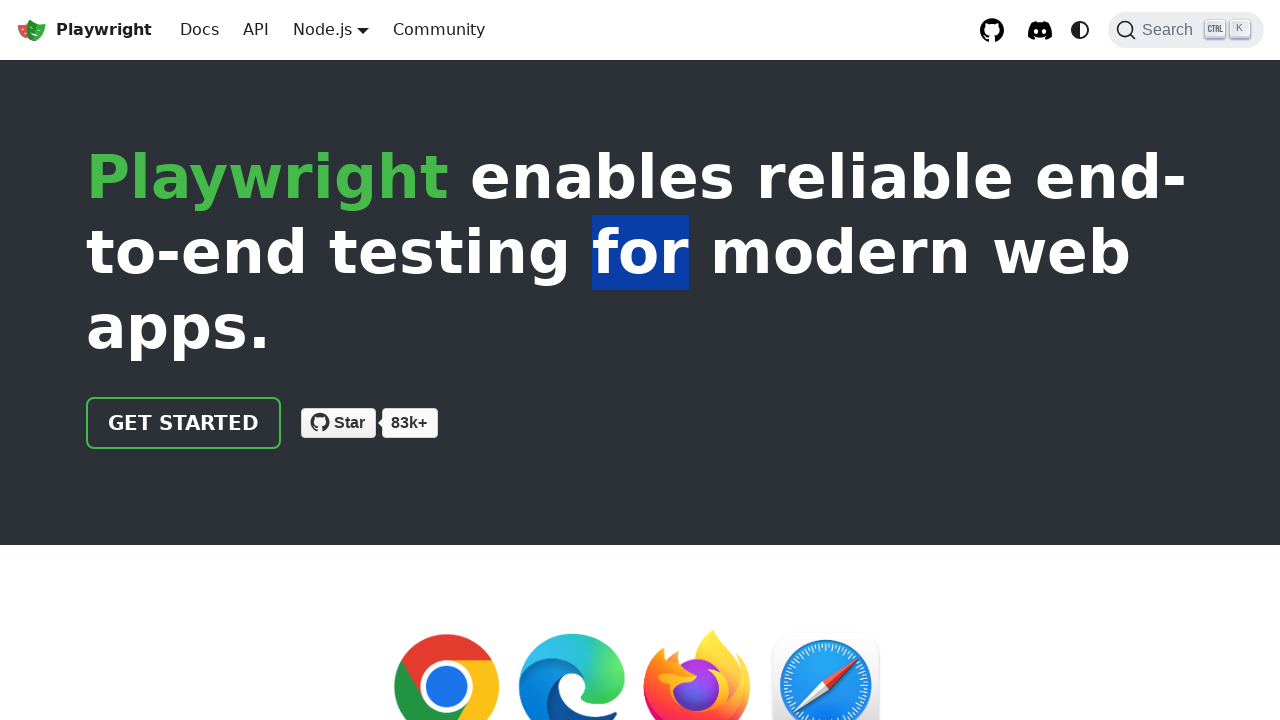